Tests JavaScript alert handling by filling a name field, triggering an alert and accepting it, then triggering a confirm dialog and dismissing it.

Starting URL: https://rahulshettyacademy.com/AutomationPractice/

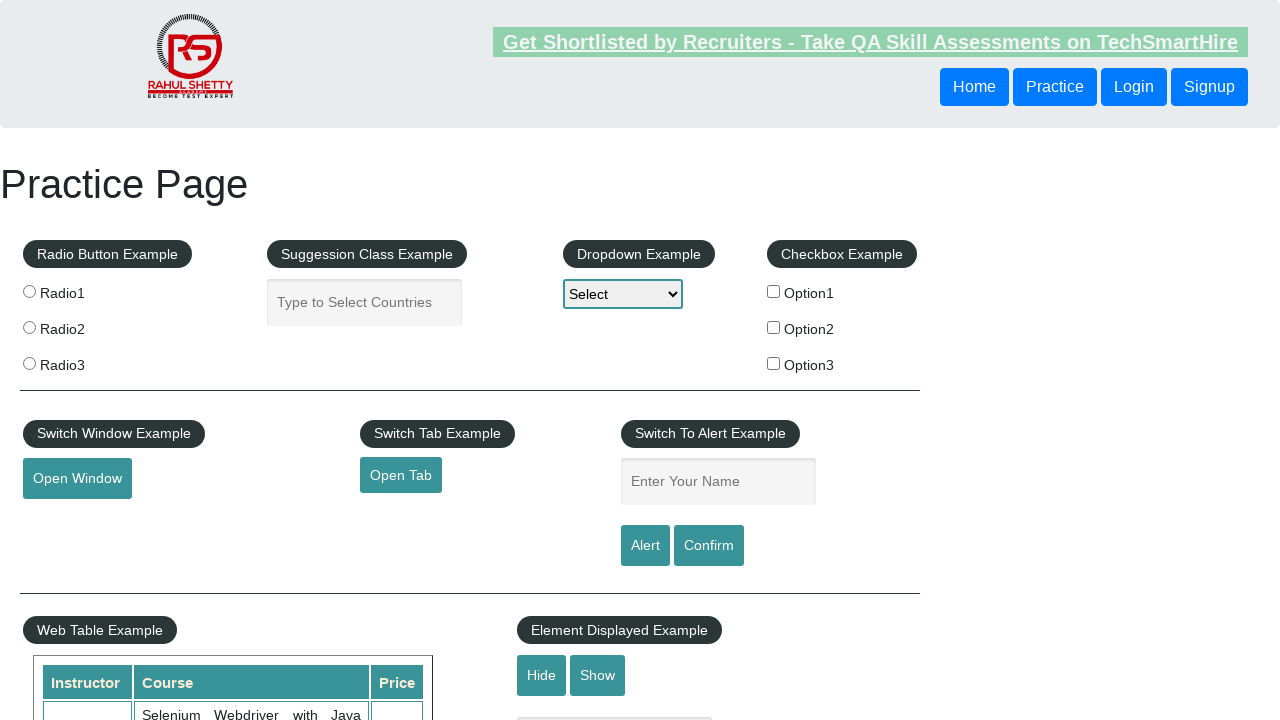

Navigated to AutomationPractice page
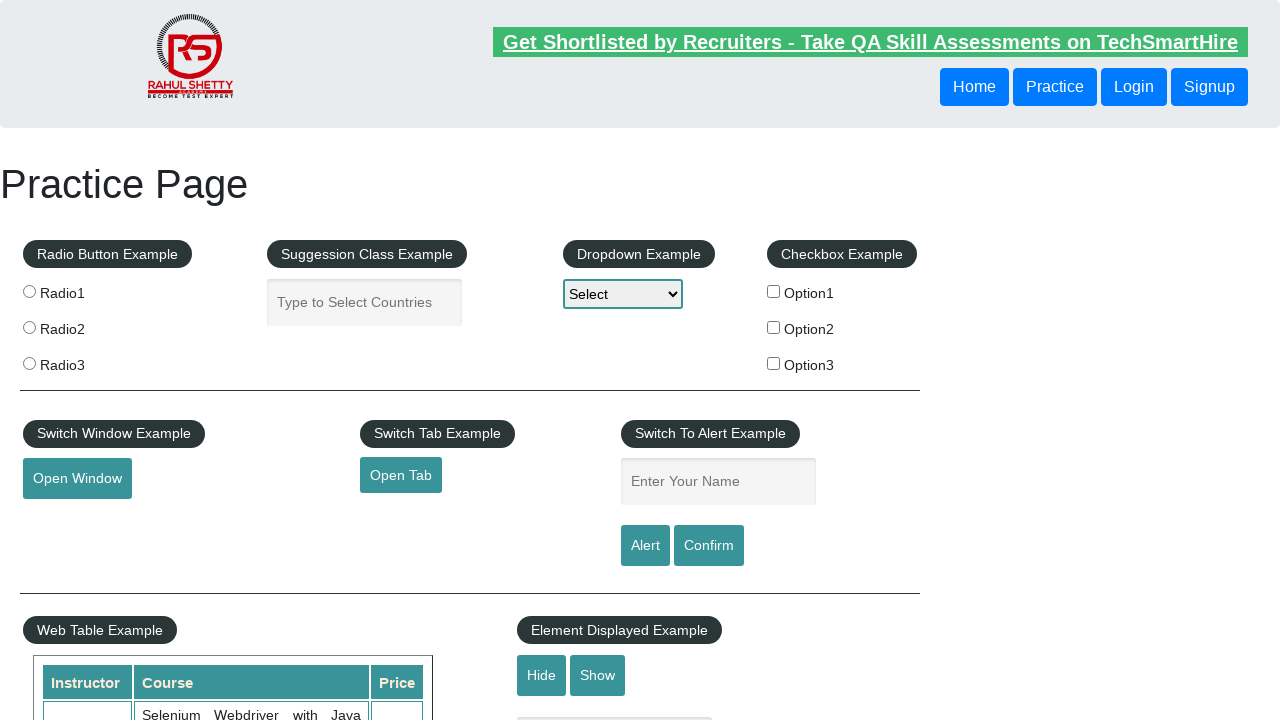

Filled name field with 'Aman' on #name
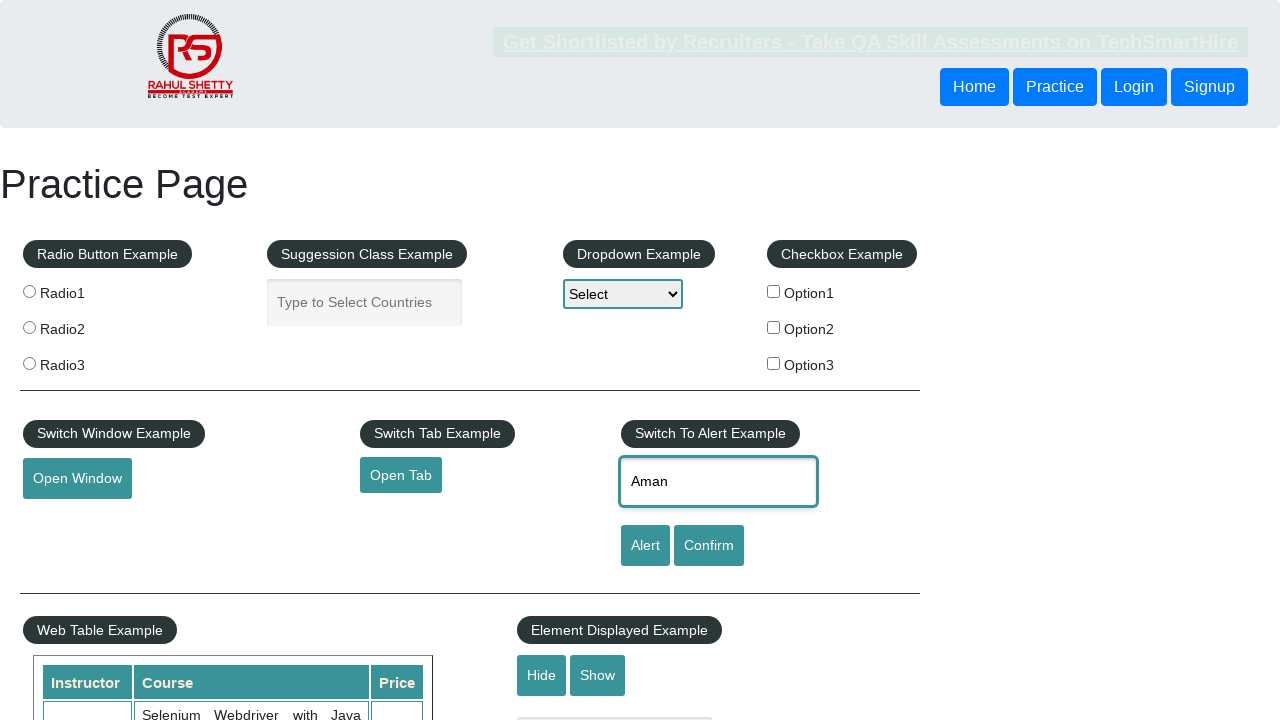

Clicked alert button and accepted the JavaScript alert at (645, 546) on #alertbtn
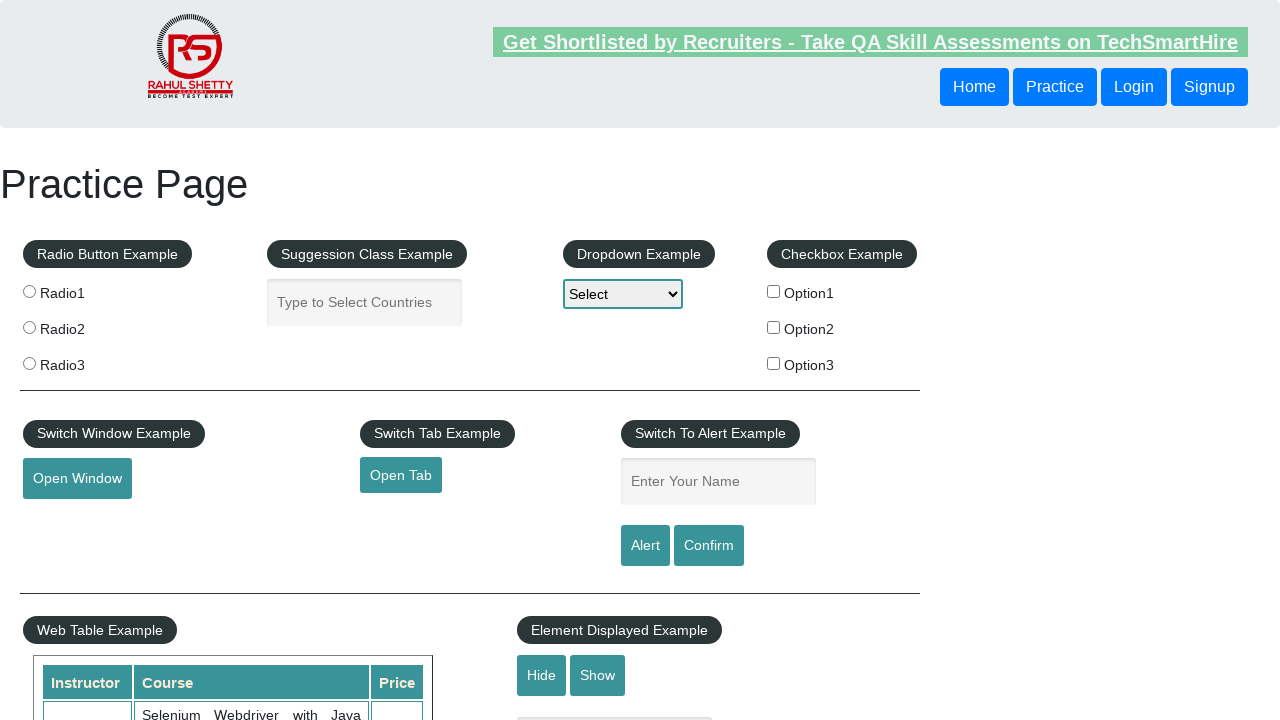

Waited 500ms for alert to be processed
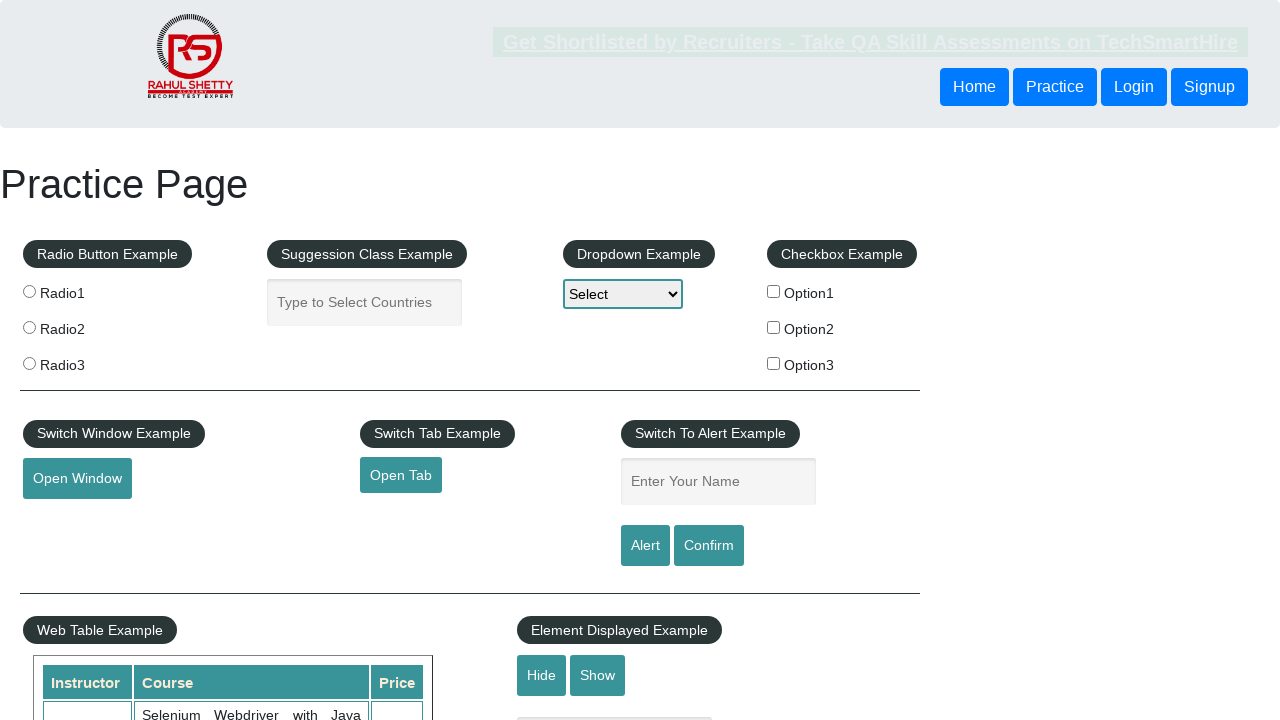

Clicked confirm button and dismissed the confirm dialog at (709, 546) on #confirmbtn
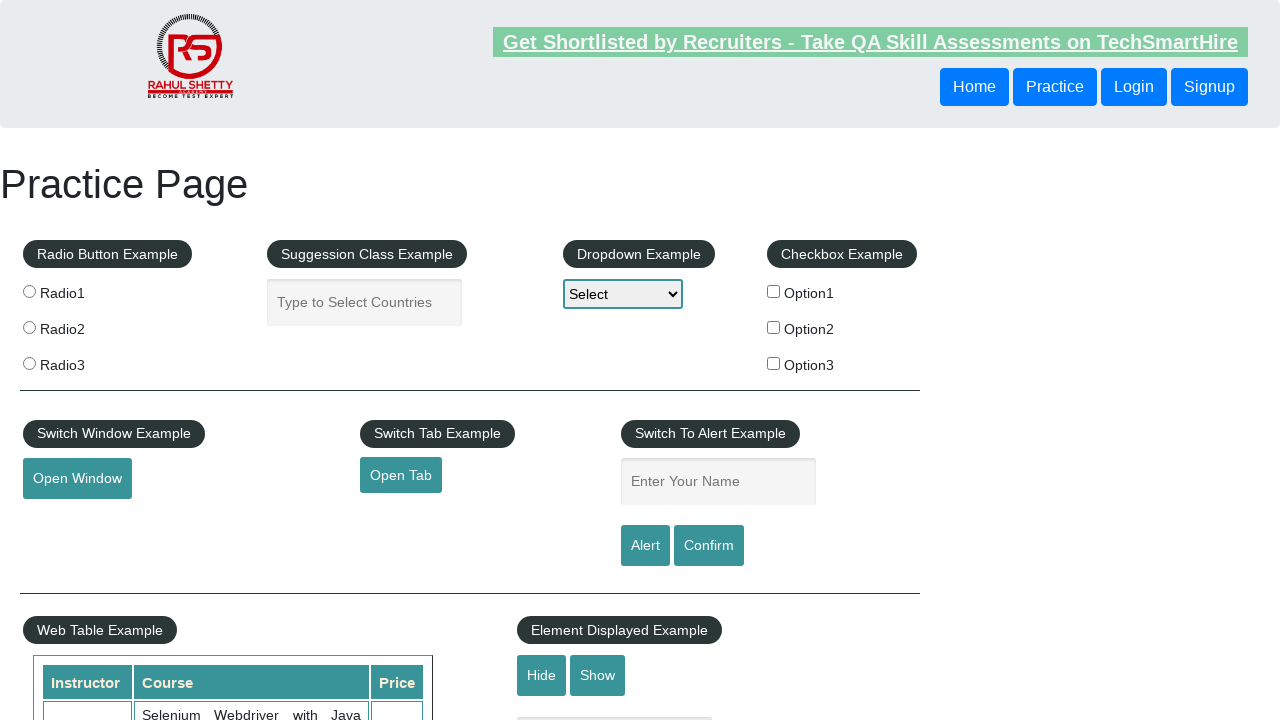

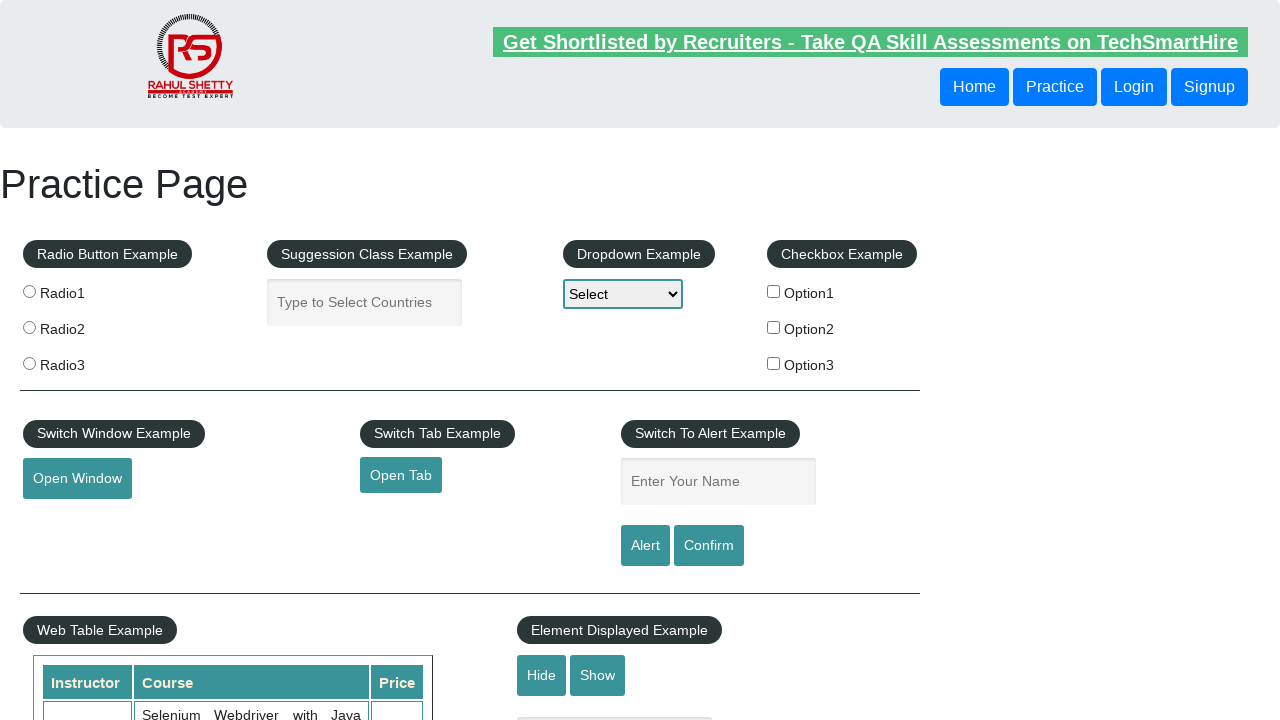